Tests a multi-step form workflow by first clicking a link identified by a mathematically calculated text value, then filling out a form with first name, last name, city, and country fields, and submitting it.

Starting URL: http://suninjuly.github.io/find_link_text

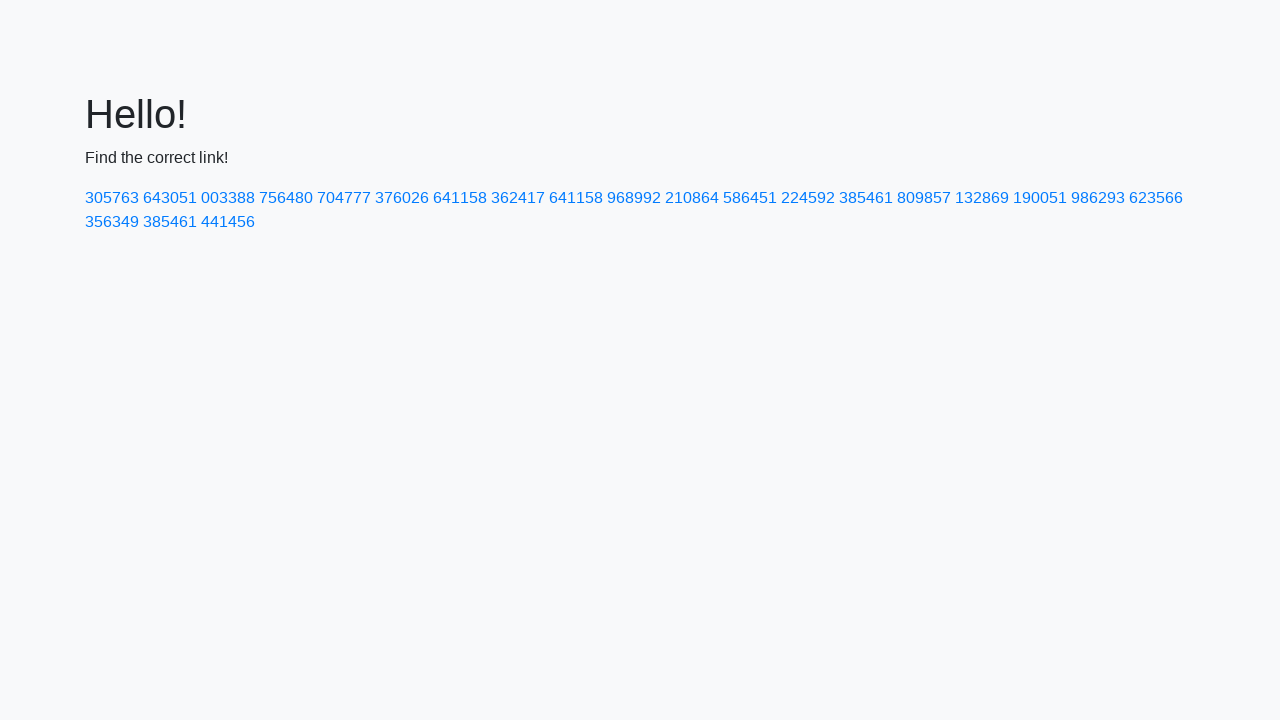

Clicked link with mathematically calculated text value at (808, 198) on text=224592
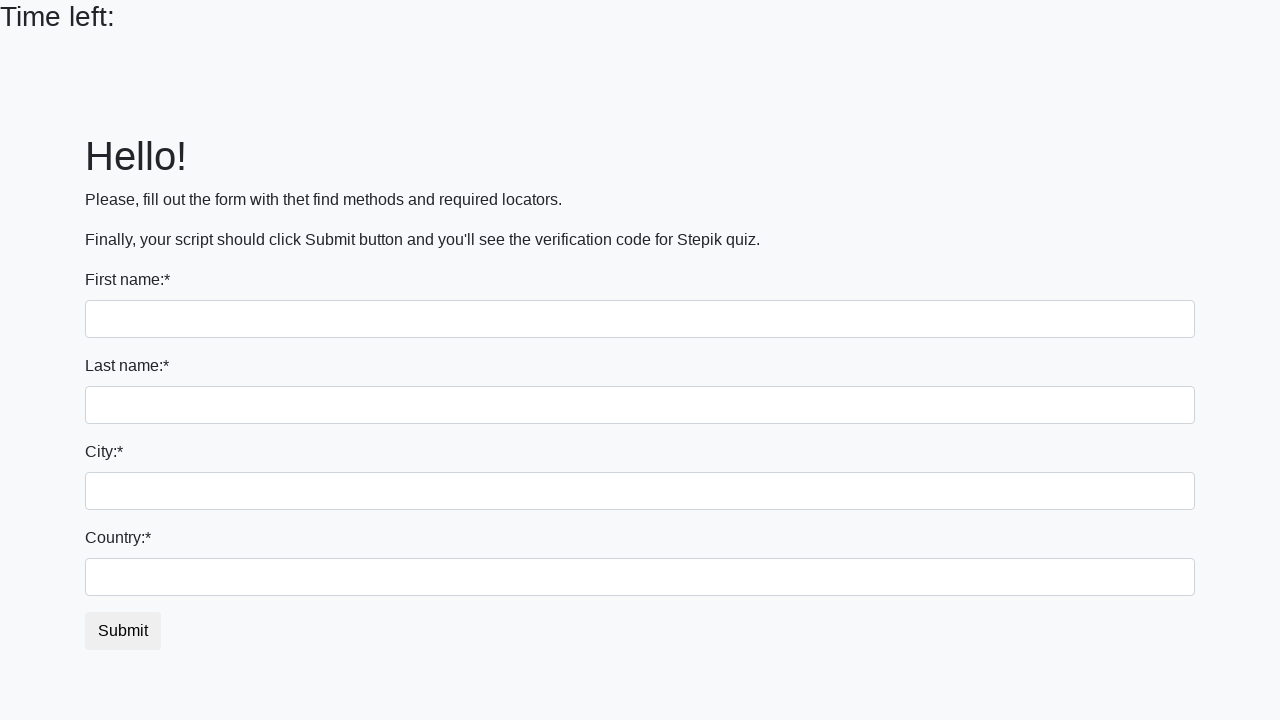

Filled first name field with 'Ivan' on input
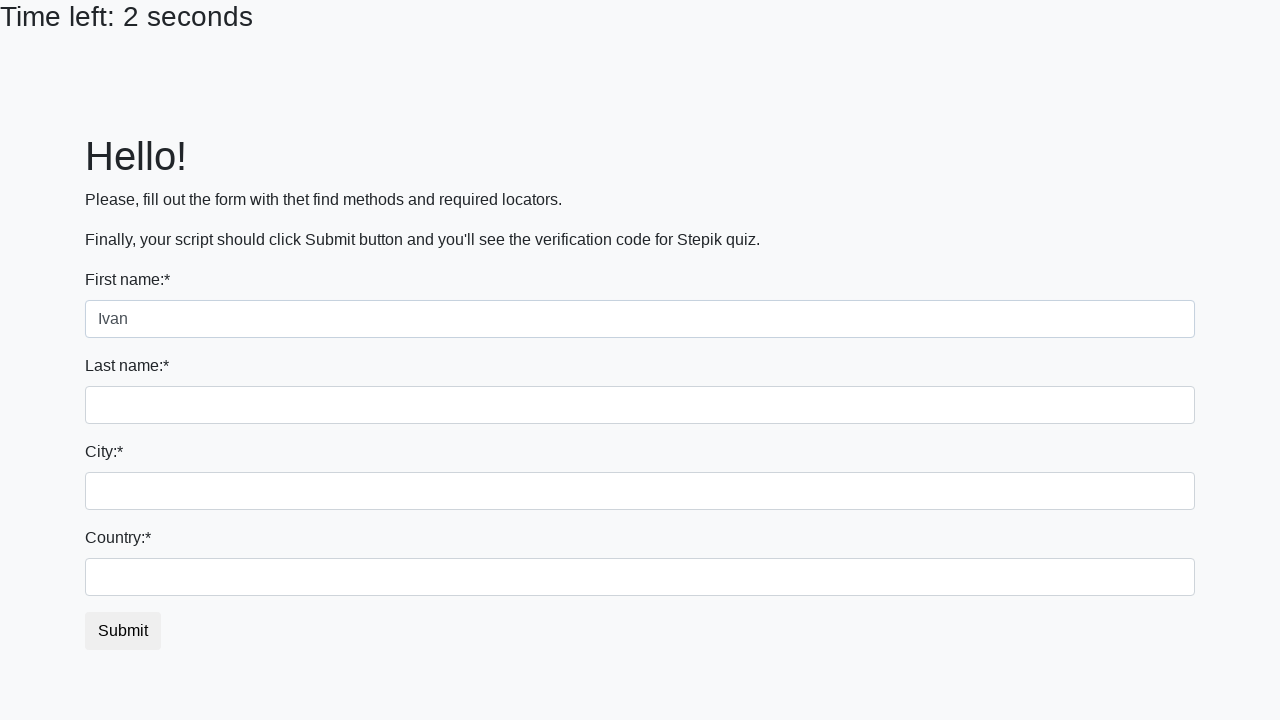

Filled last name field with 'Petrov' on input[name='last_name']
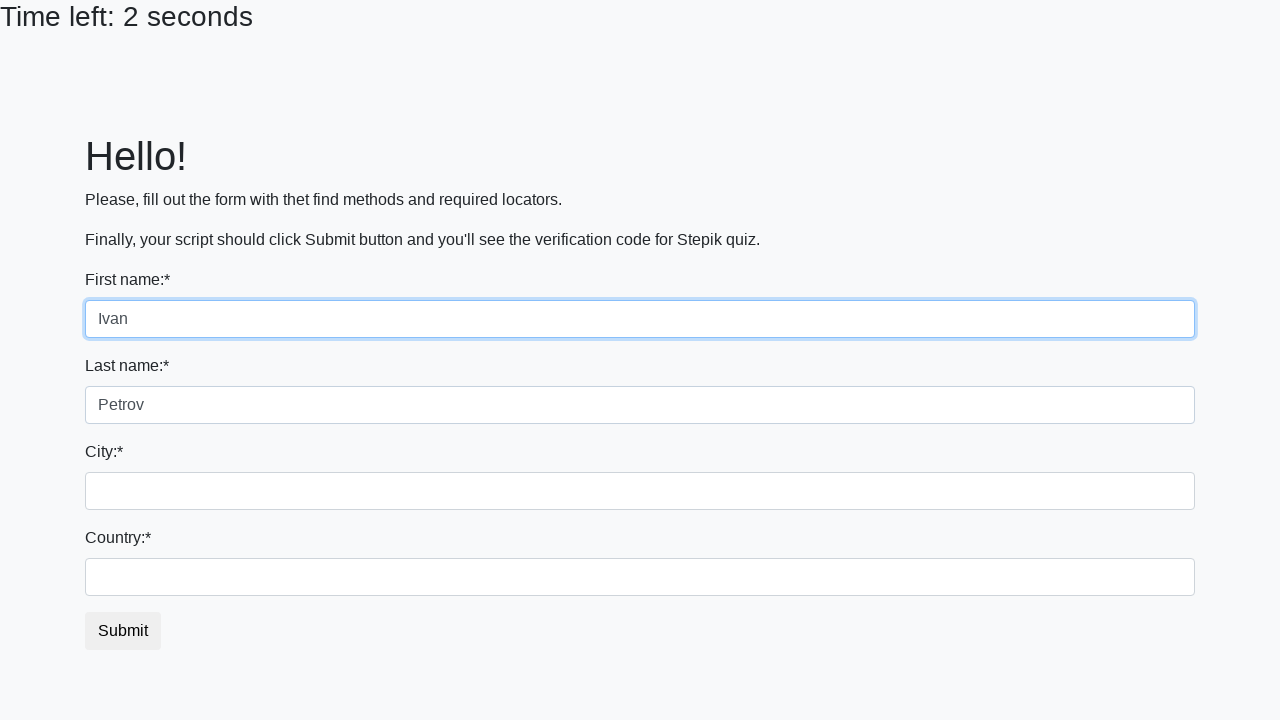

Filled city field with 'Smolensk' on .city
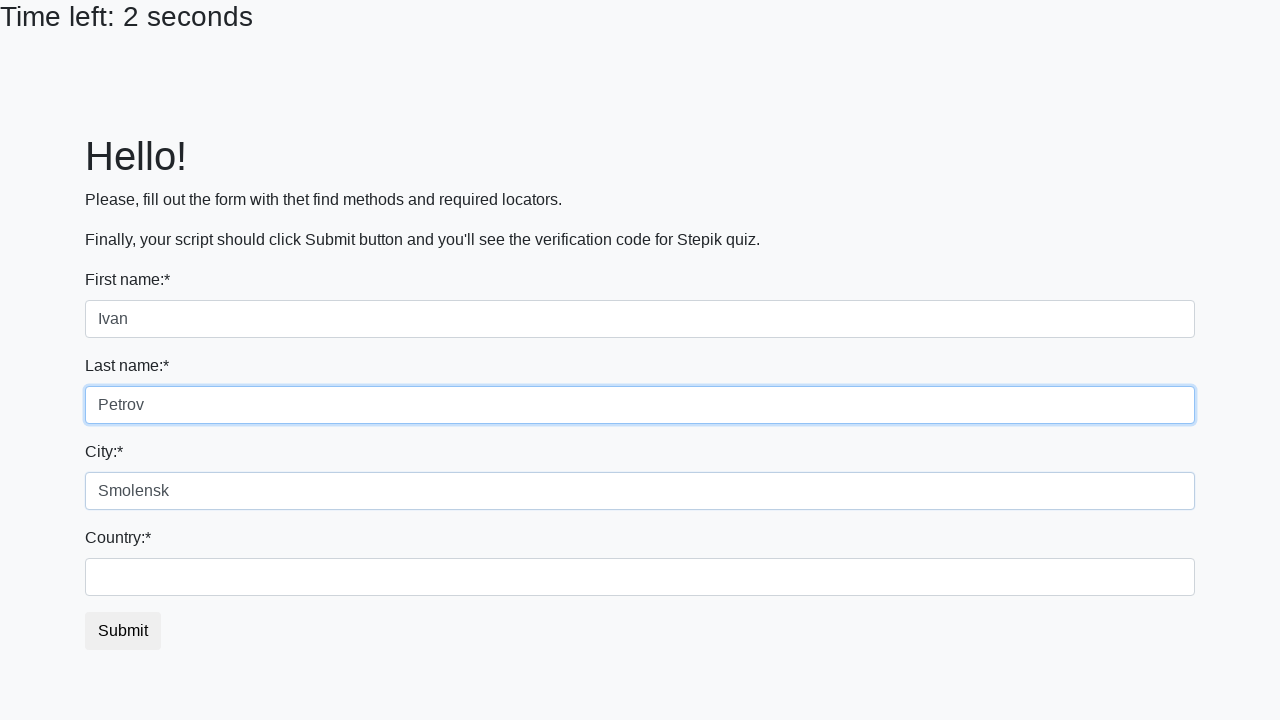

Filled country field with 'Russia' on #country
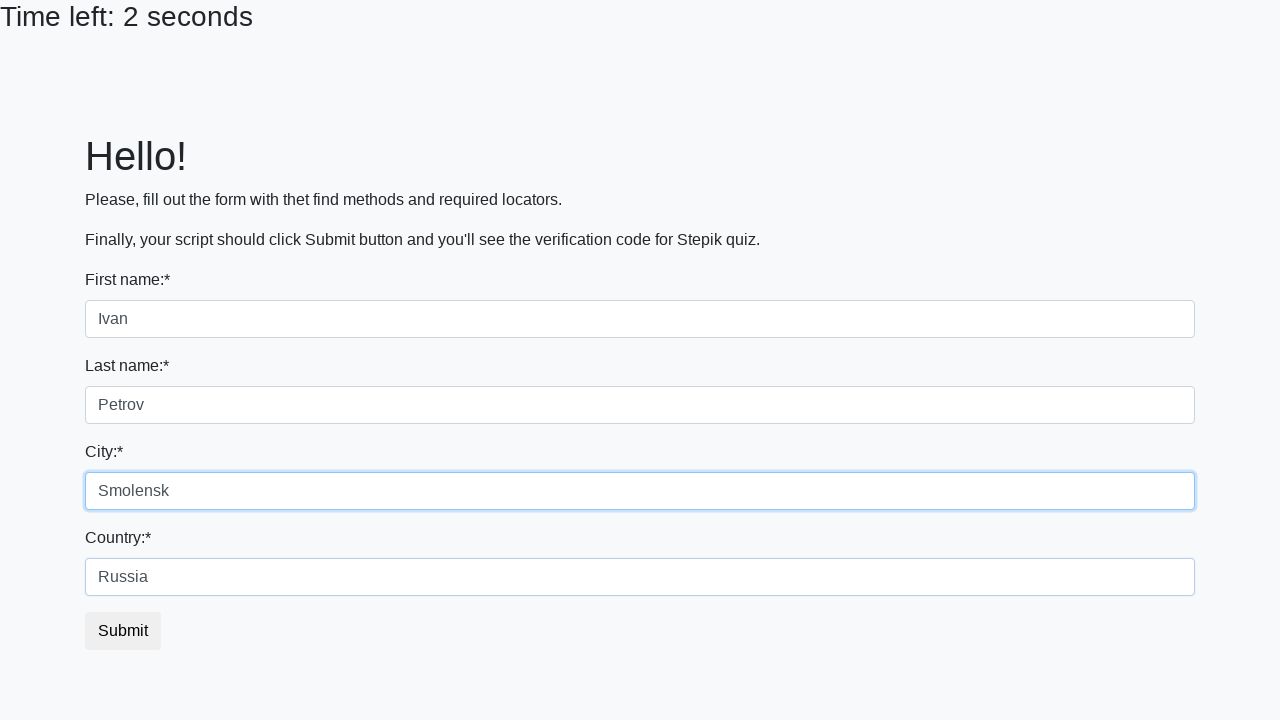

Clicked submit button to complete form submission at (123, 631) on button.btn
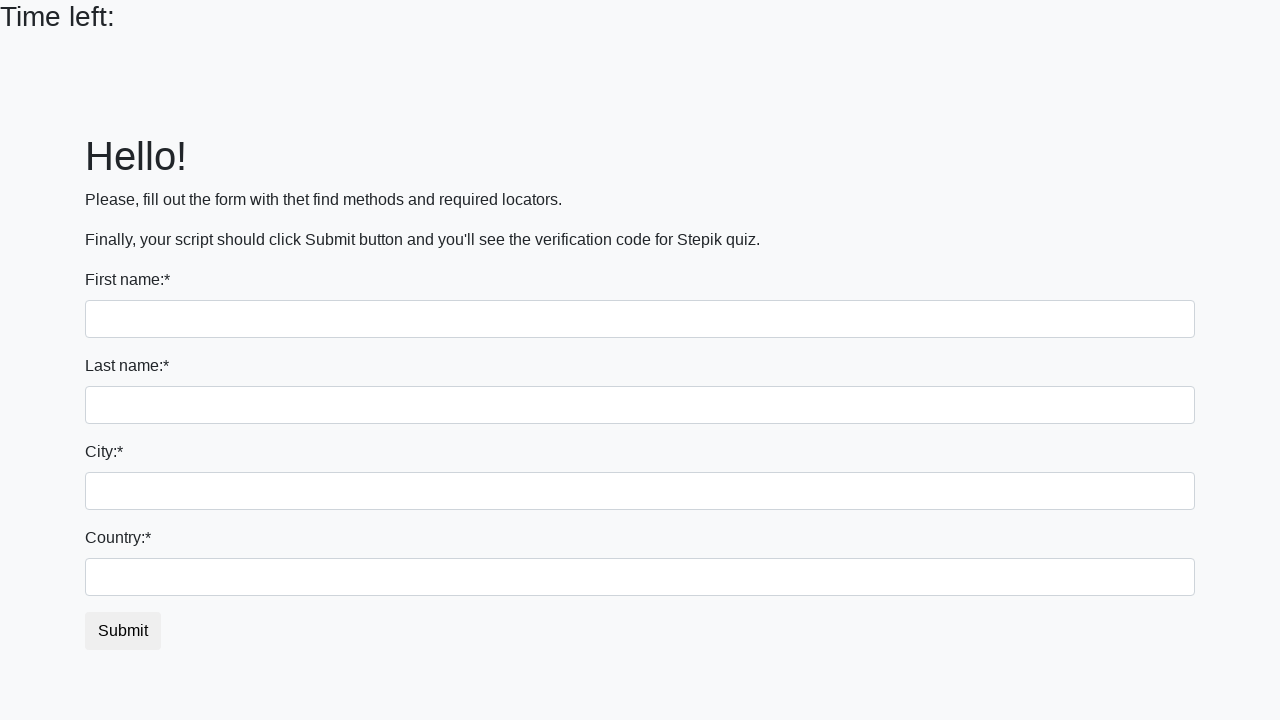

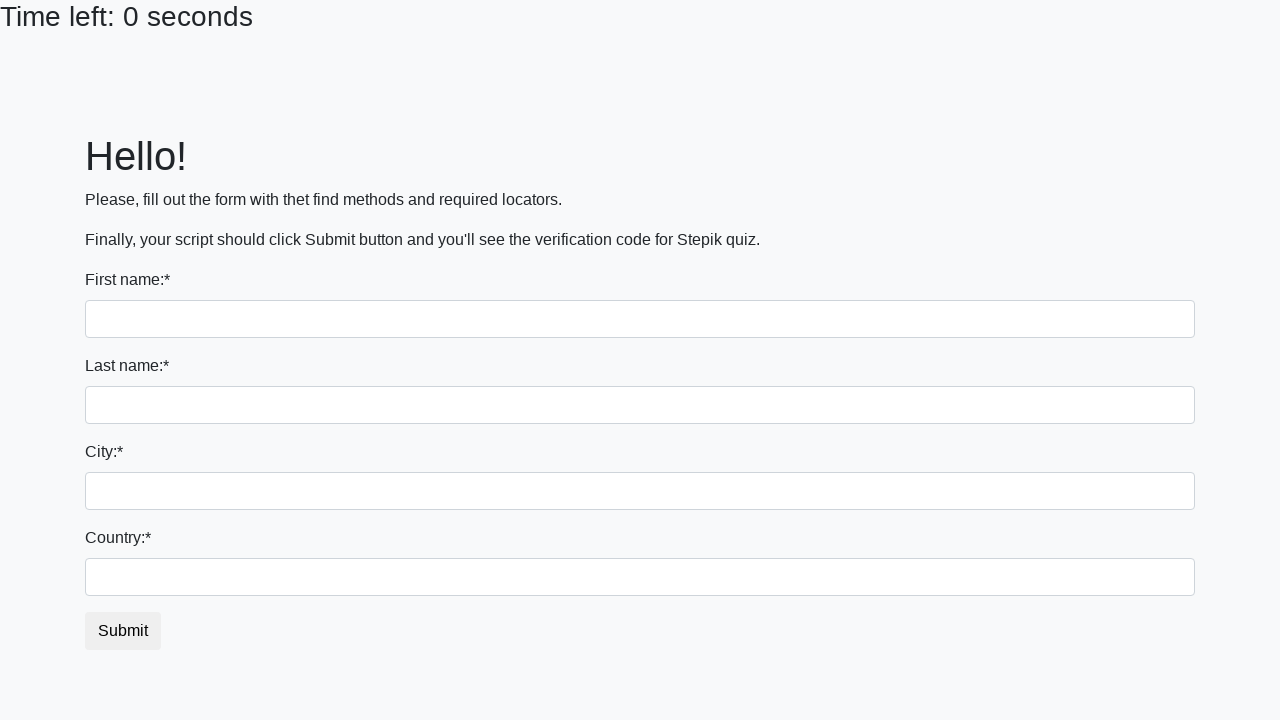